Tests that the complete all checkbox updates its state when individual items are completed or cleared

Starting URL: https://demo.playwright.dev/todomvc

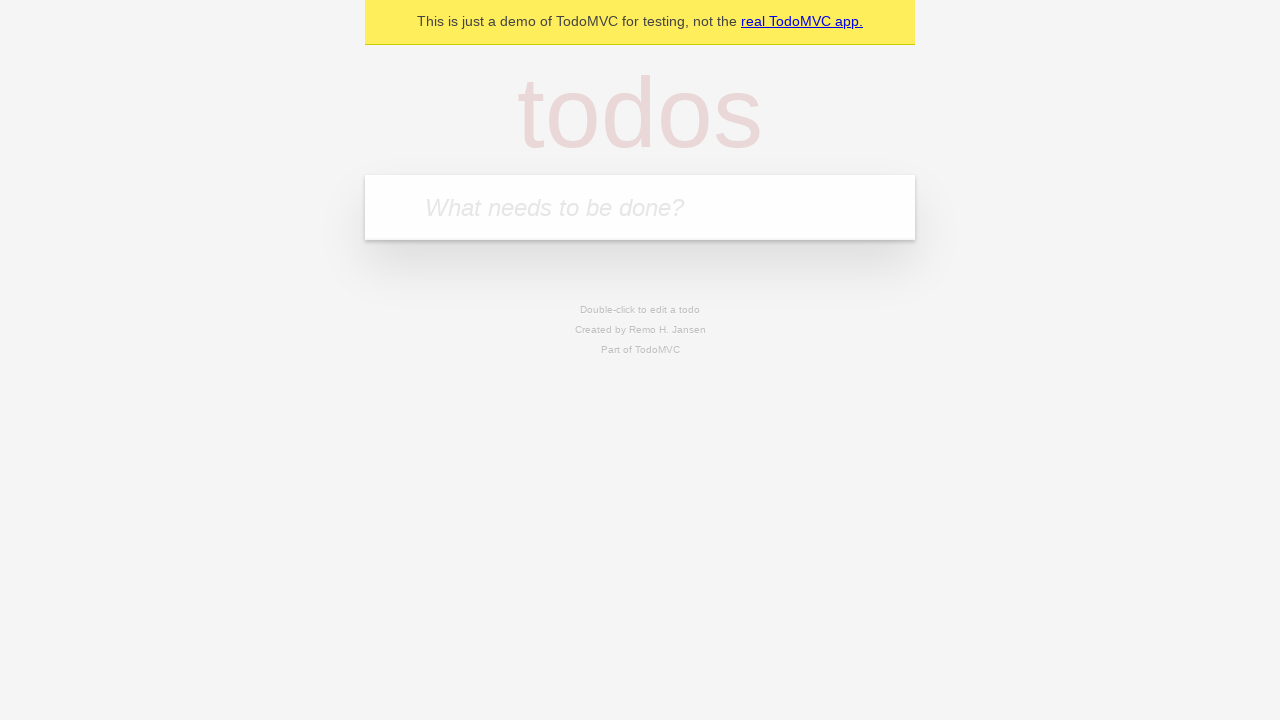

Filled todo input with 'buy some cheese' on internal:attr=[placeholder="What needs to be done?"i]
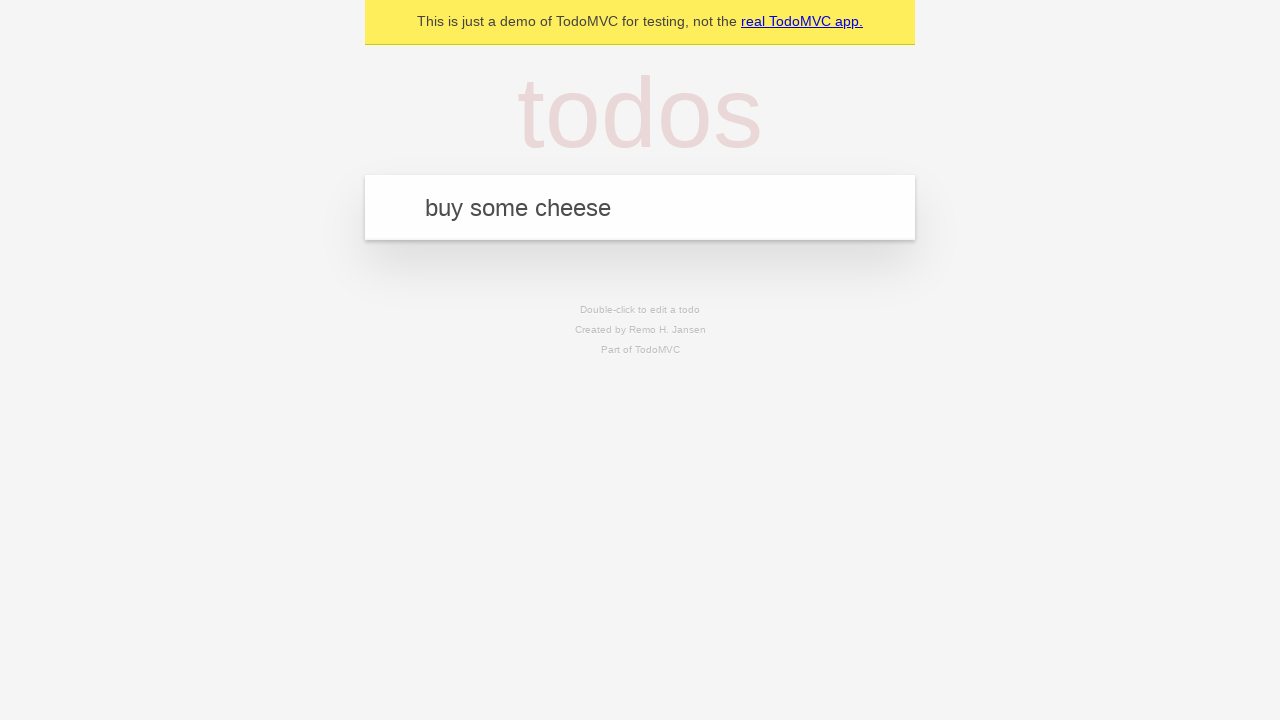

Pressed Enter to add 'buy some cheese' to todo list on internal:attr=[placeholder="What needs to be done?"i]
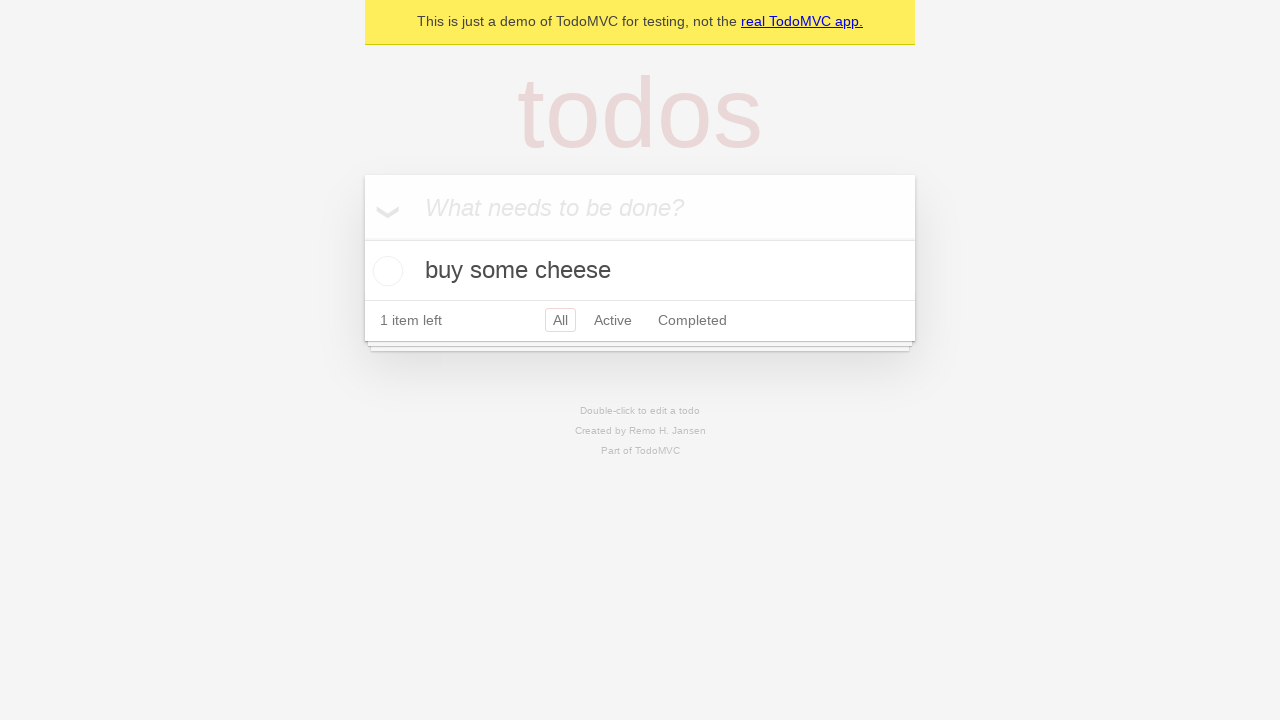

Filled todo input with 'feed the cat' on internal:attr=[placeholder="What needs to be done?"i]
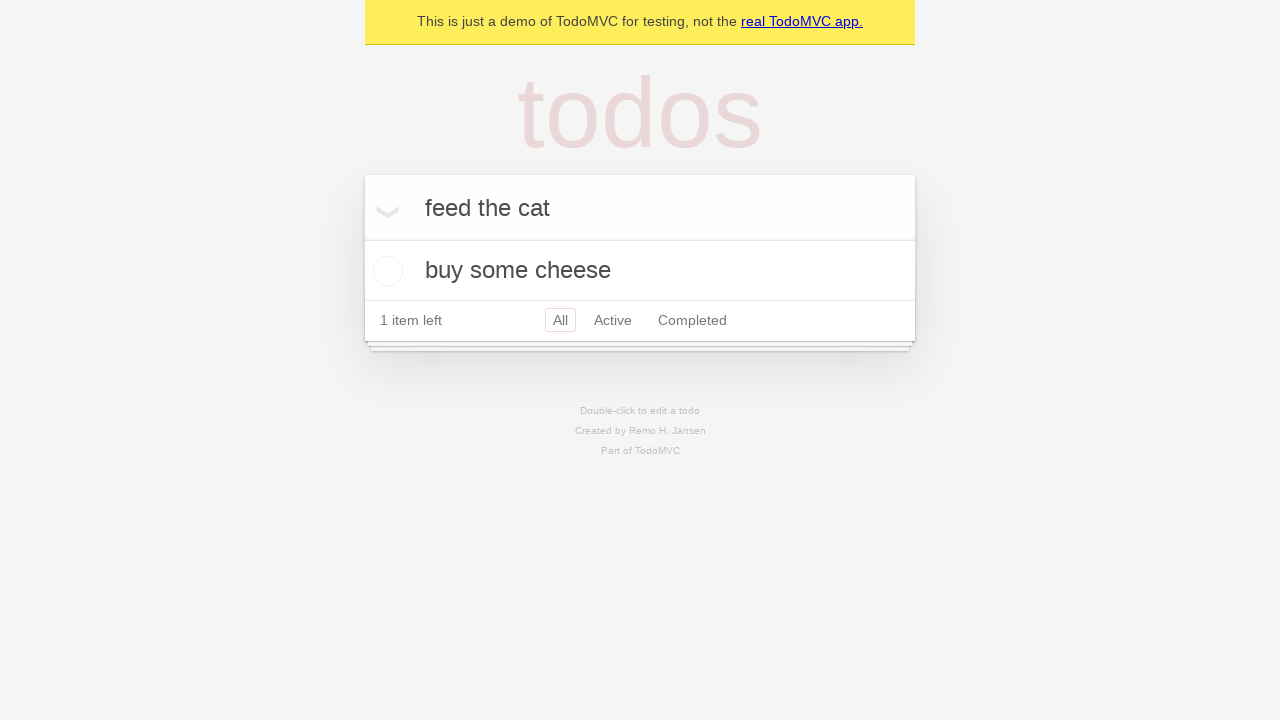

Pressed Enter to add 'feed the cat' to todo list on internal:attr=[placeholder="What needs to be done?"i]
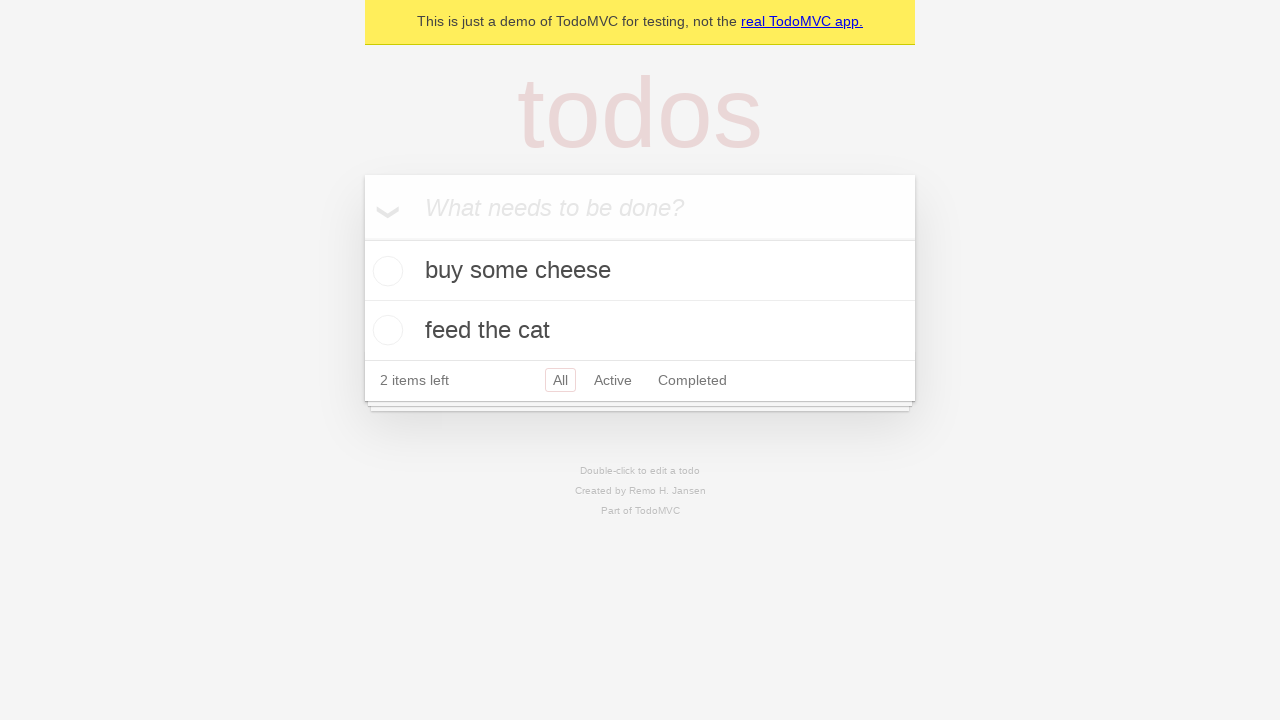

Filled todo input with 'book a doctors appointment' on internal:attr=[placeholder="What needs to be done?"i]
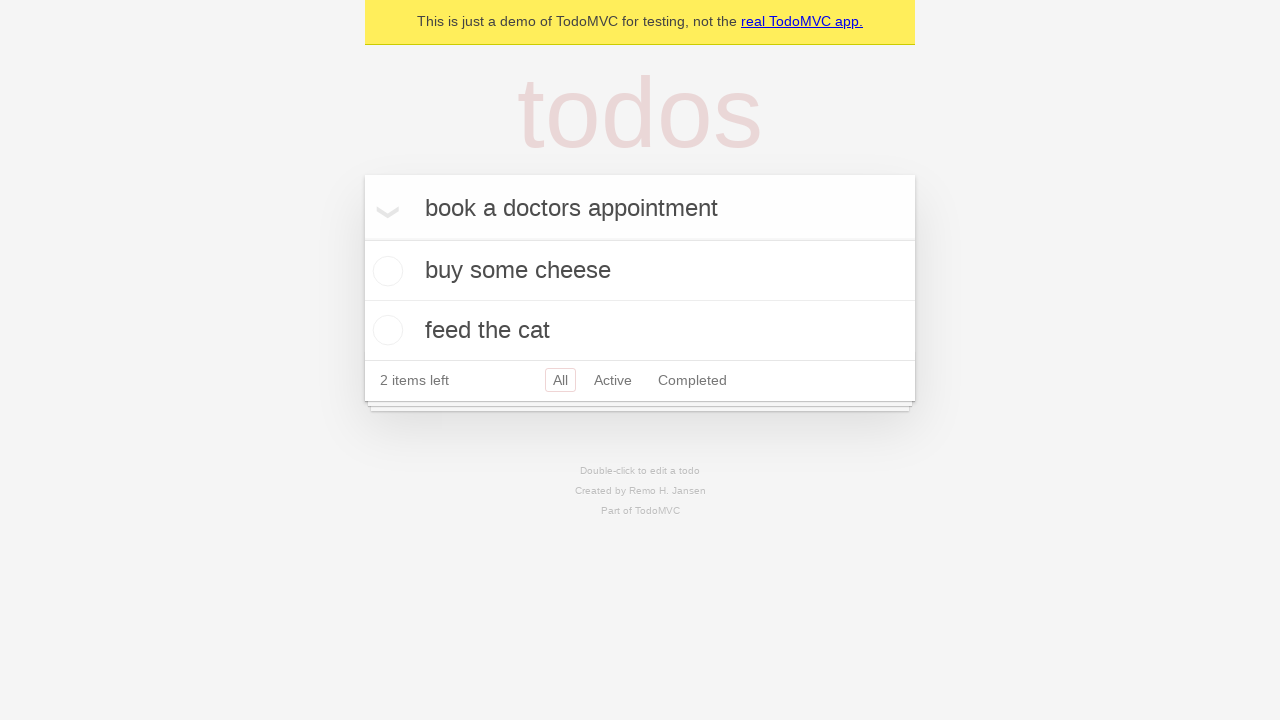

Pressed Enter to add 'book a doctors appointment' to todo list on internal:attr=[placeholder="What needs to be done?"i]
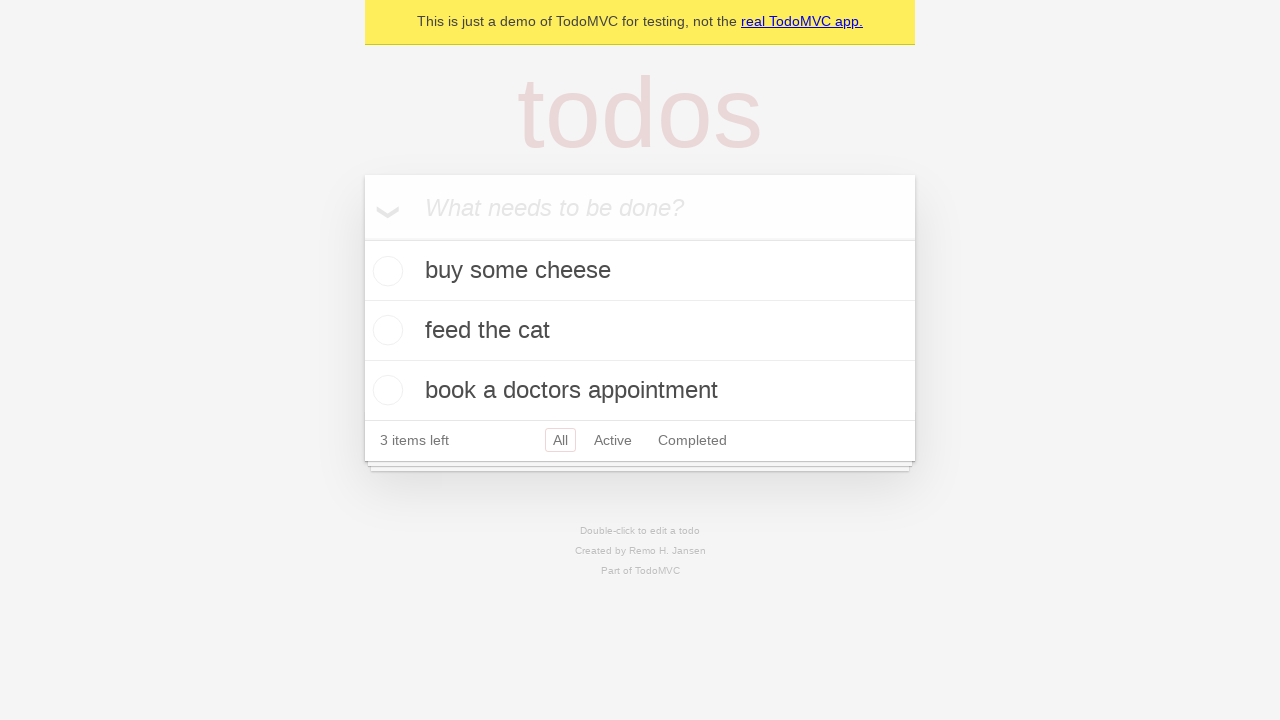

Clicked 'Mark all as complete' checkbox to check all todos at (362, 238) on internal:label="Mark all as complete"i
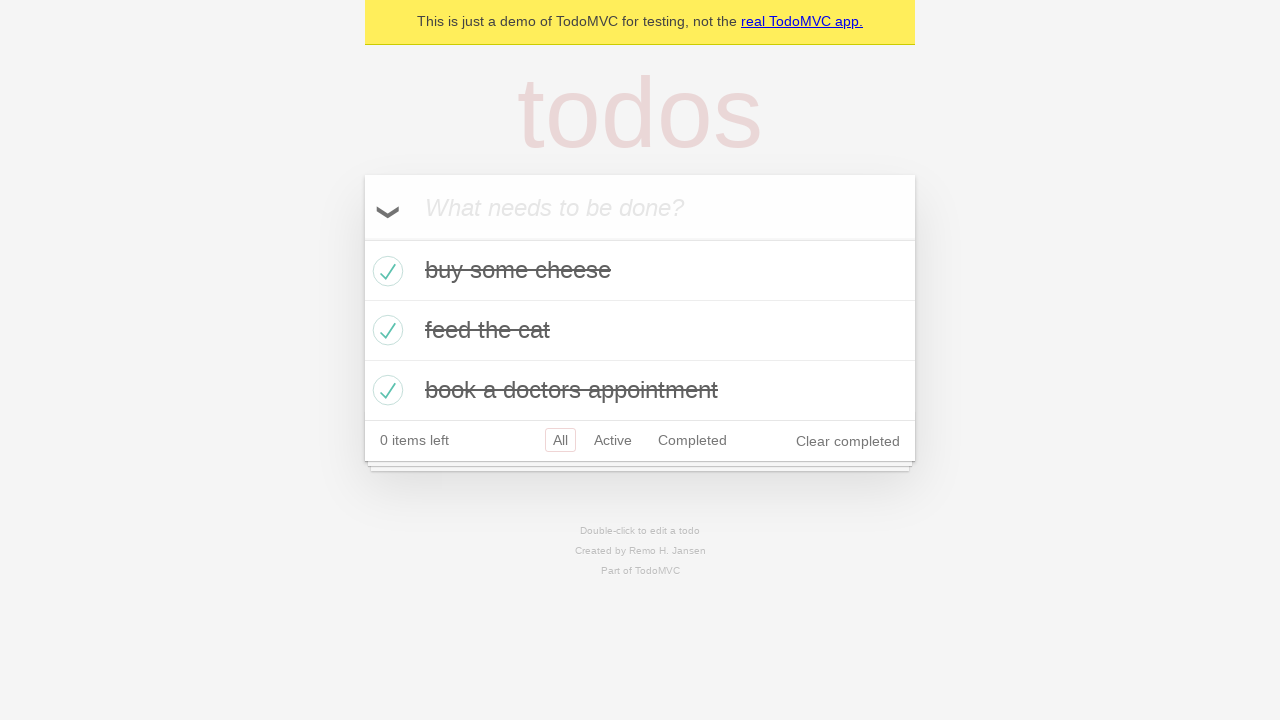

Unchecked the first todo item at (385, 271) on internal:testid=[data-testid="todo-item"s] >> nth=0 >> internal:role=checkbox
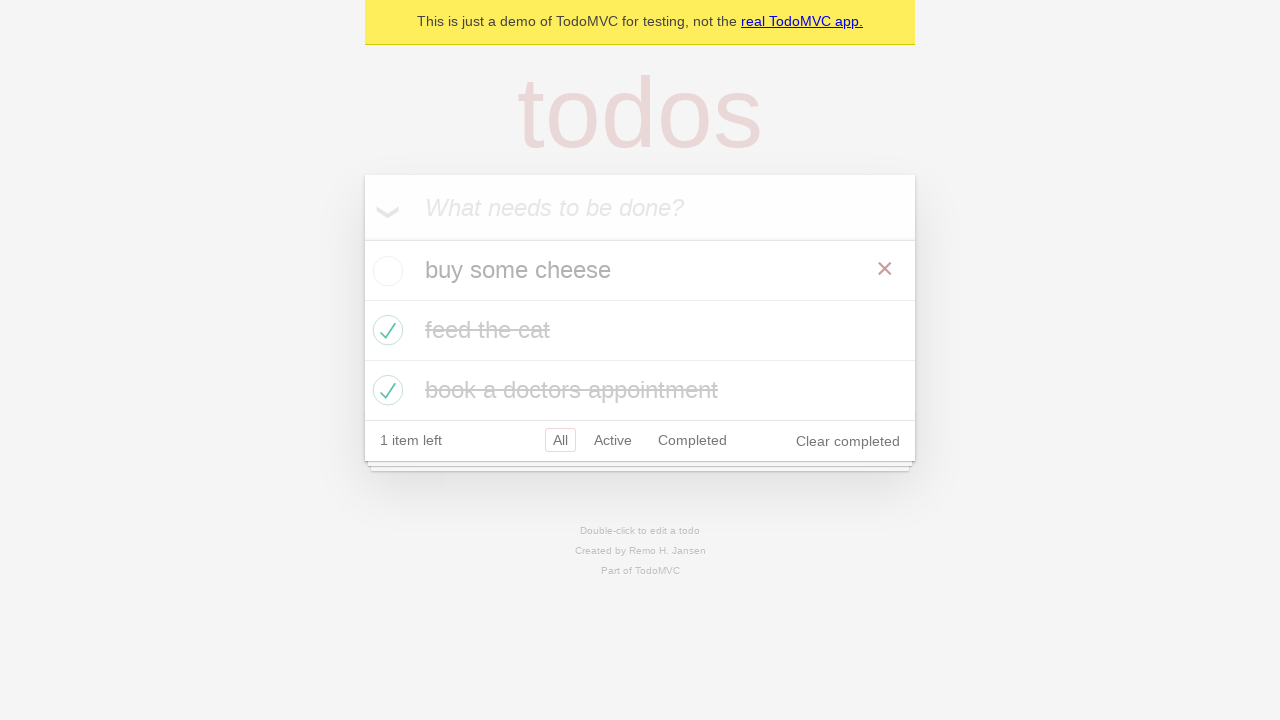

Re-checked the first todo item at (385, 271) on internal:testid=[data-testid="todo-item"s] >> nth=0 >> internal:role=checkbox
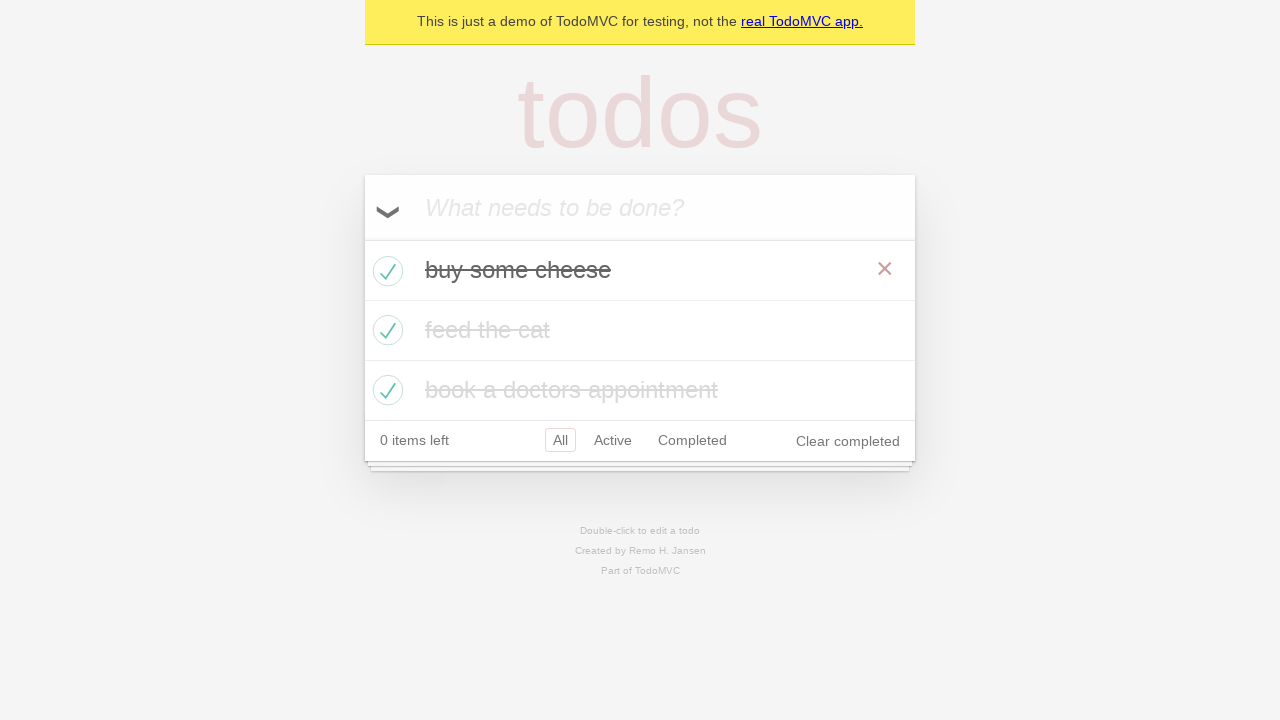

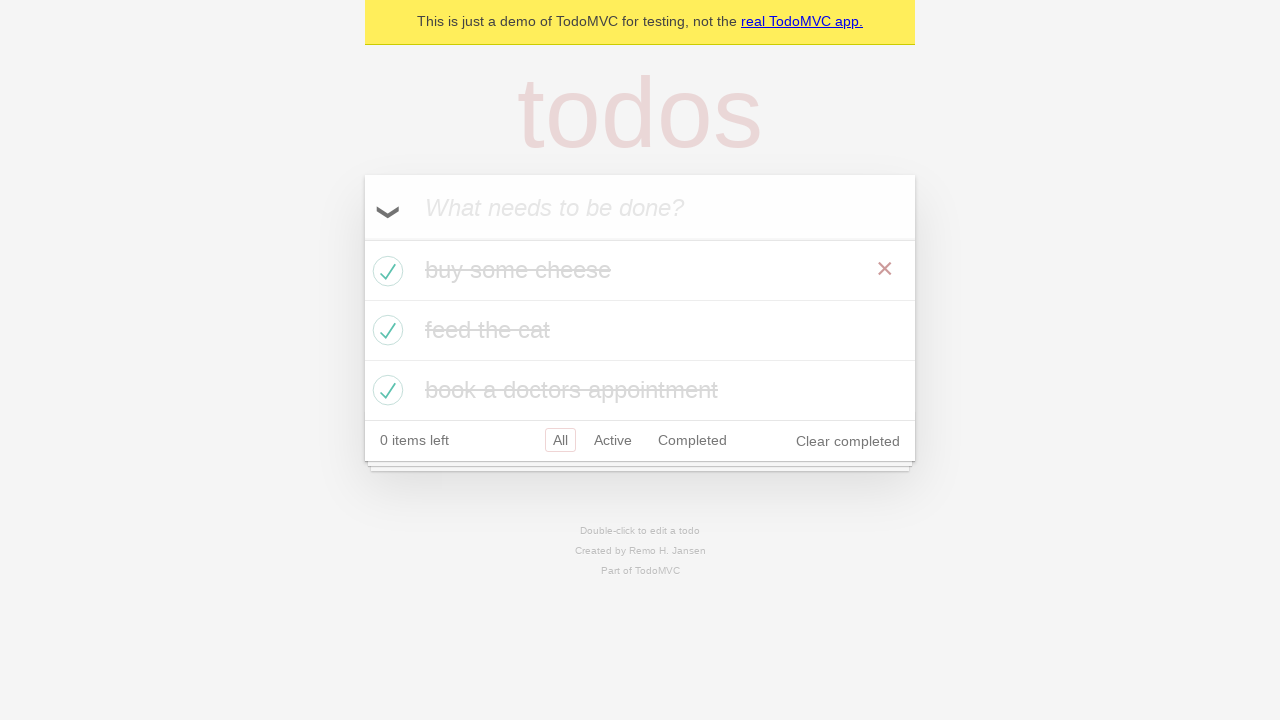